Tests jQuery UI draggable functionality by dragging an element to a new position

Starting URL: https://jqueryui.com/draggable/

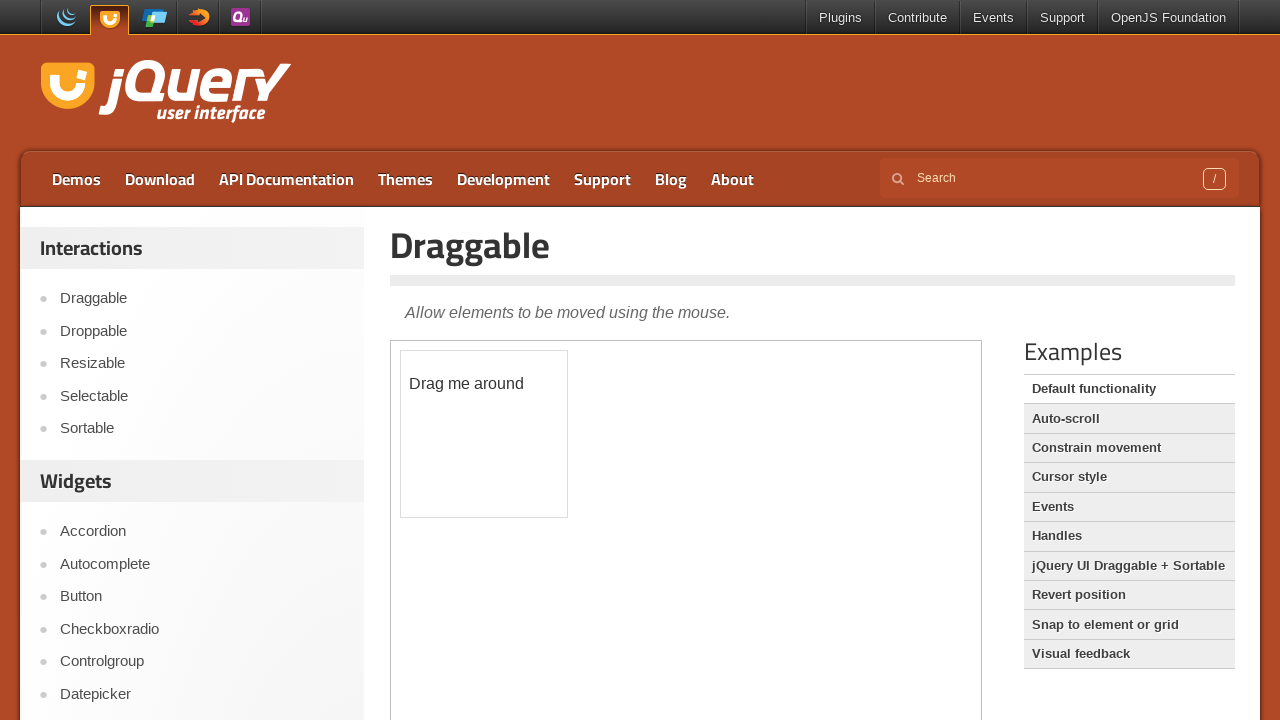

Navigated to jQuery UI draggable demo page
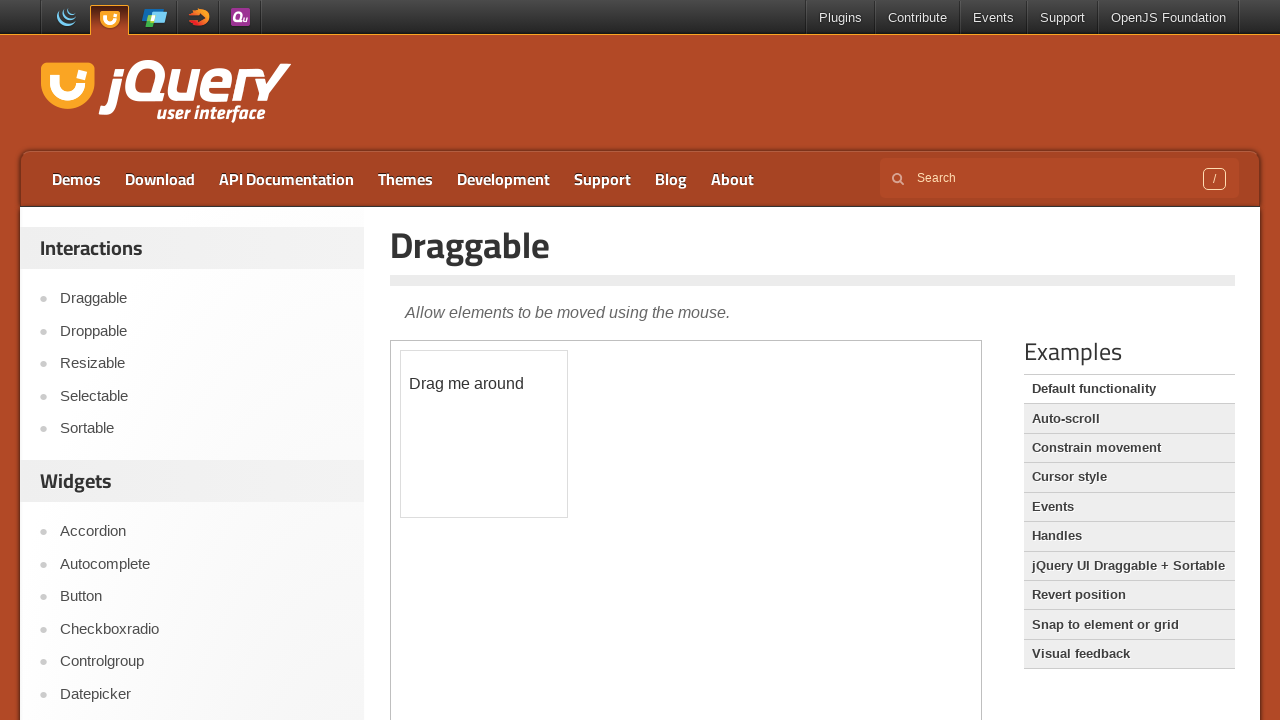

Located the iframe containing the draggable demo
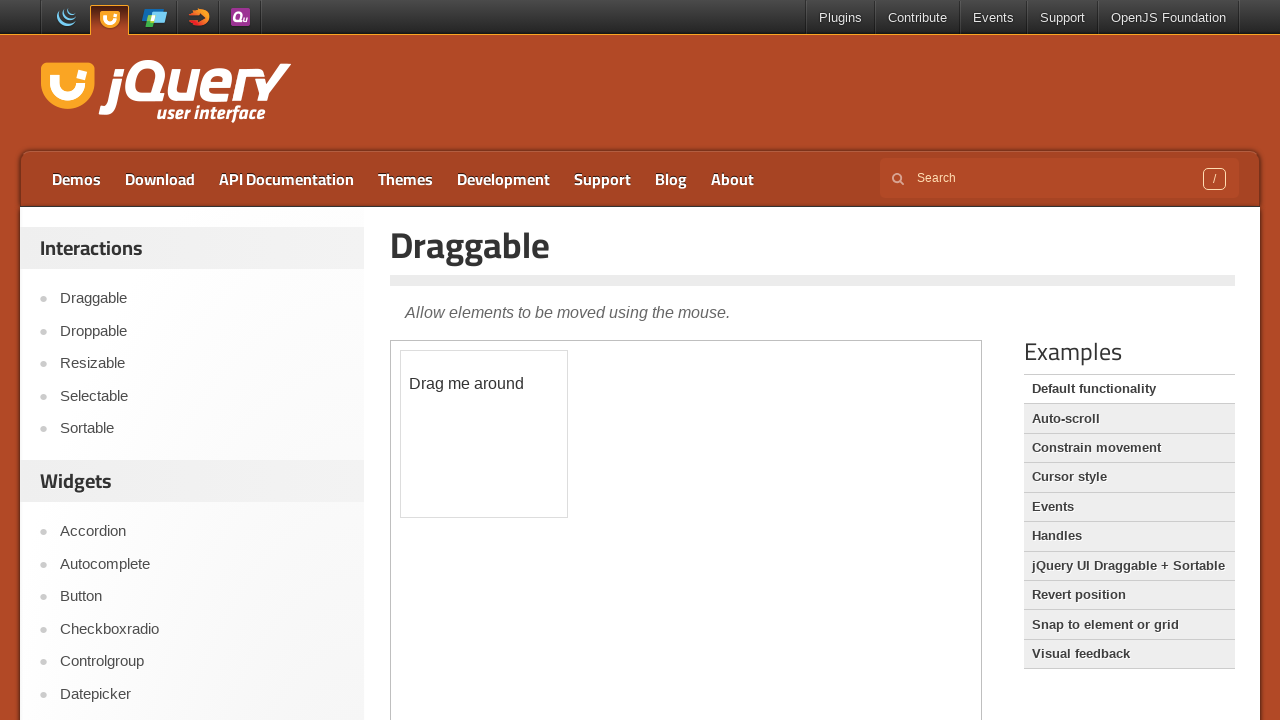

Found the draggable element with id='draggable'
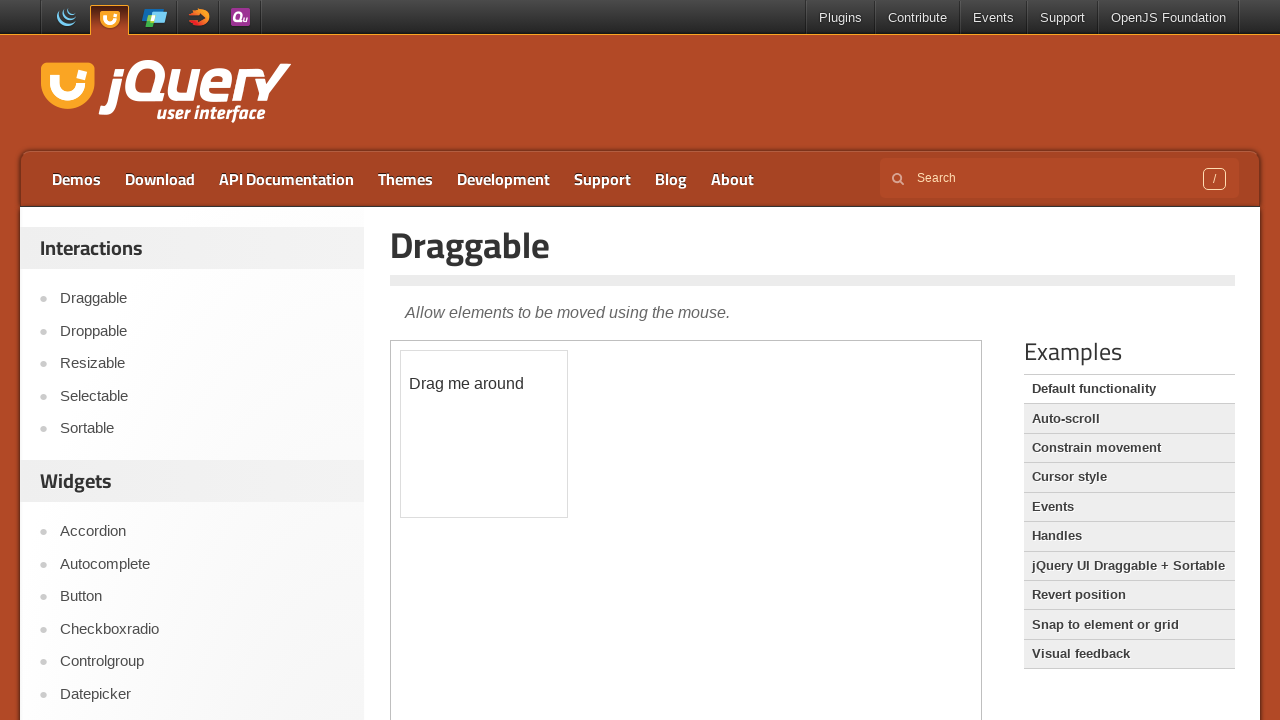

Retrieved bounding box of draggable element
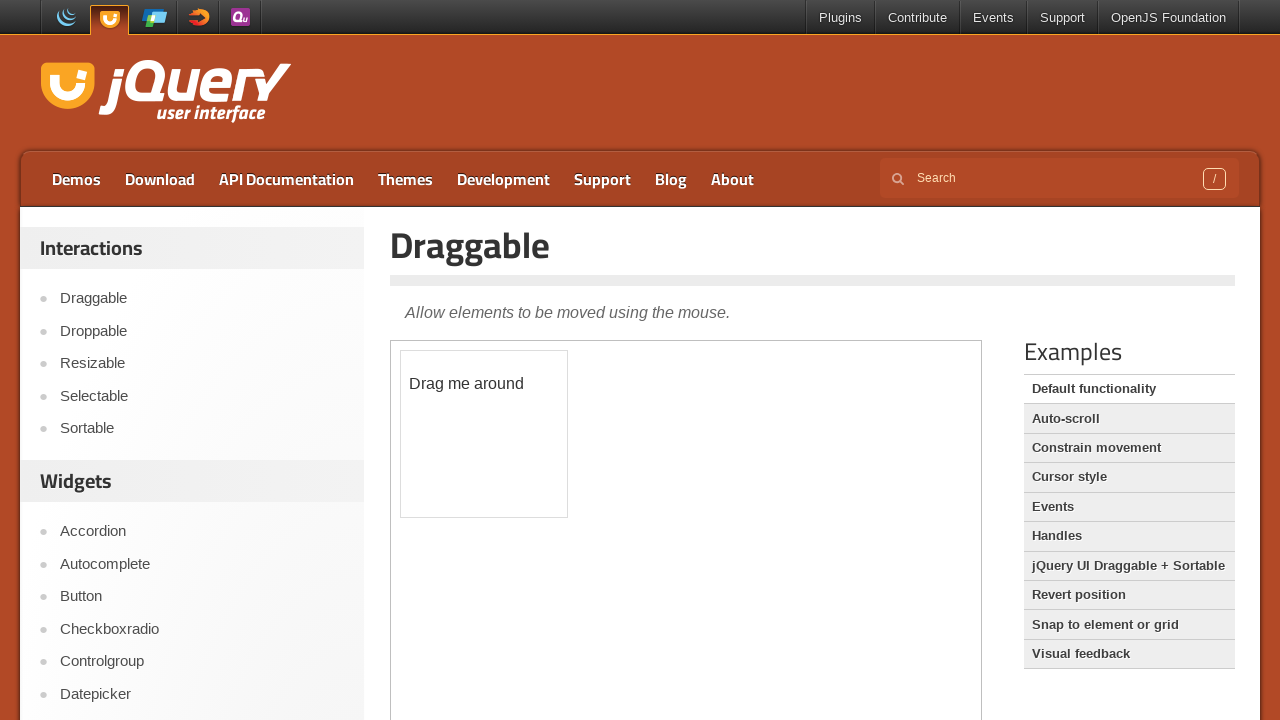

Moved mouse to center of draggable element at (484, 434)
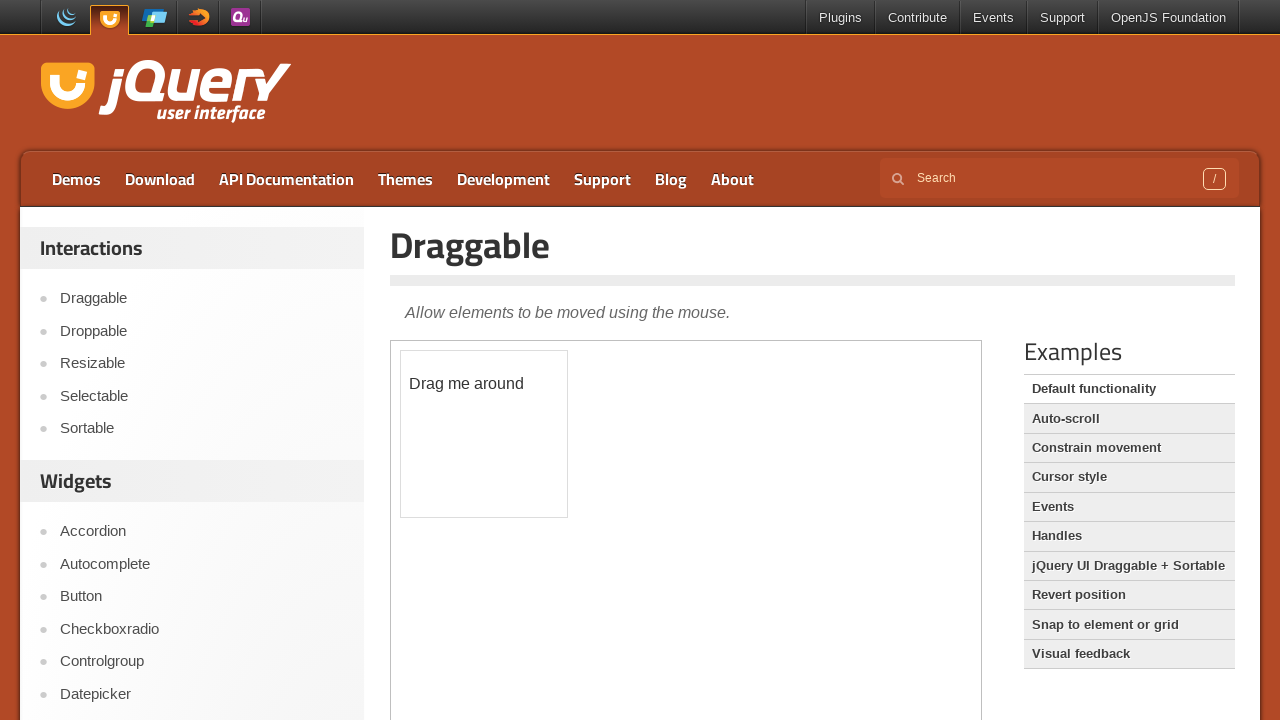

Pressed mouse button down to start dragging at (484, 434)
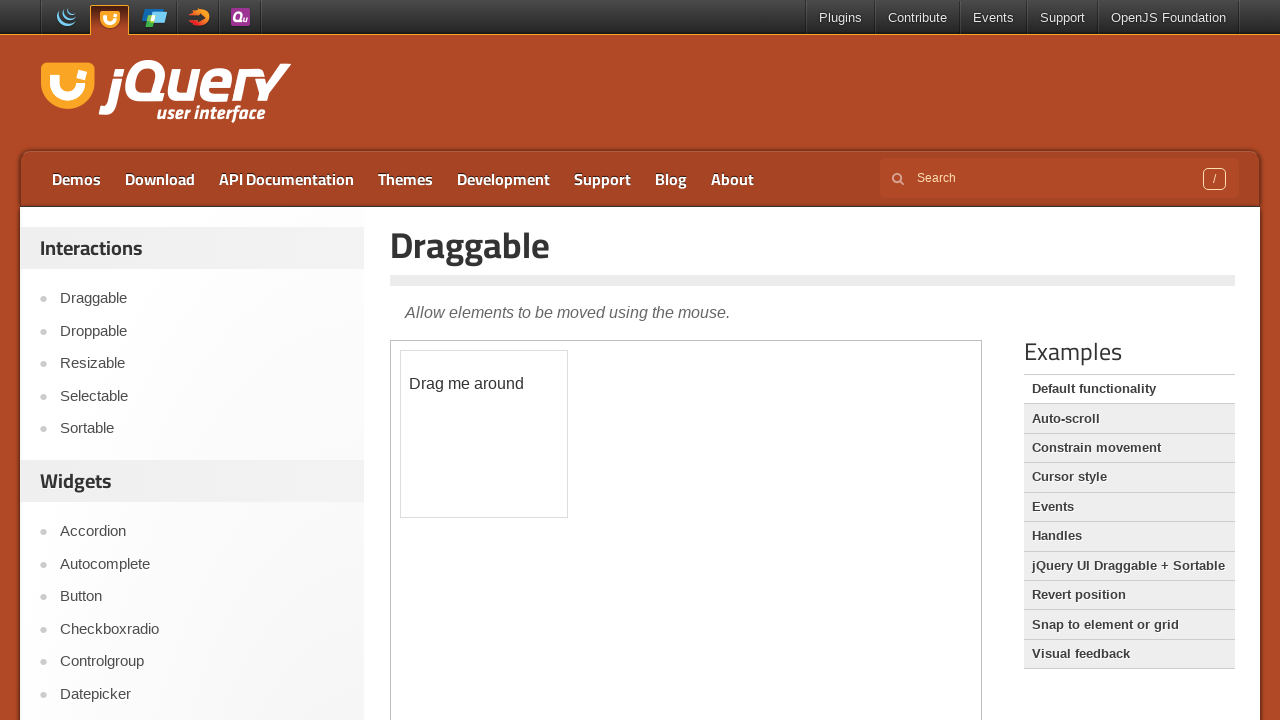

Dragged element 100px right and 75px down at (584, 509)
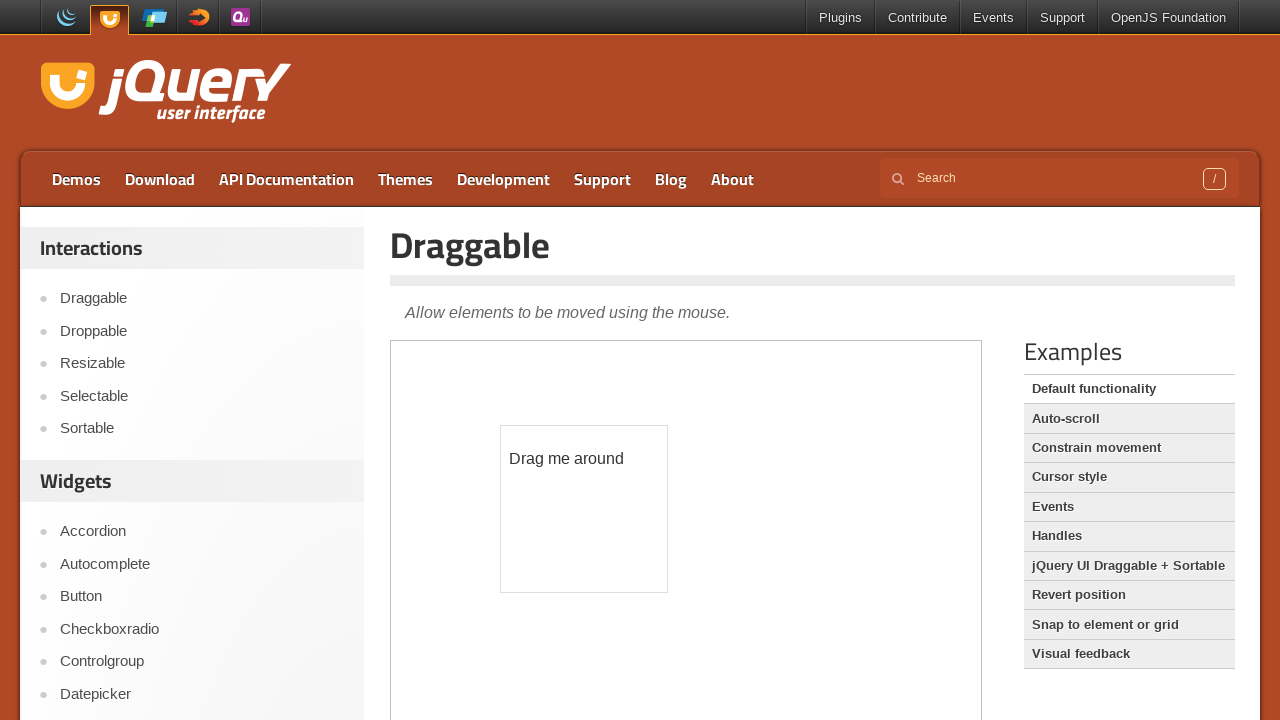

Released mouse button, completing the drag operation at (584, 509)
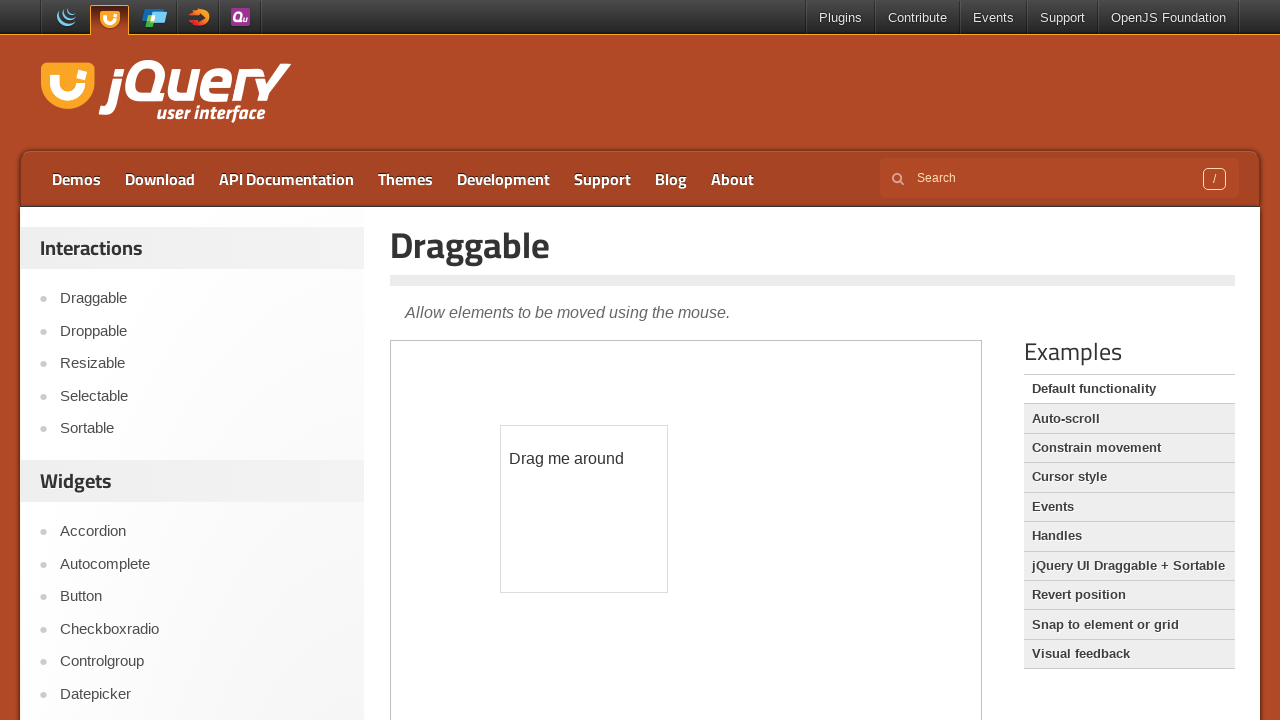

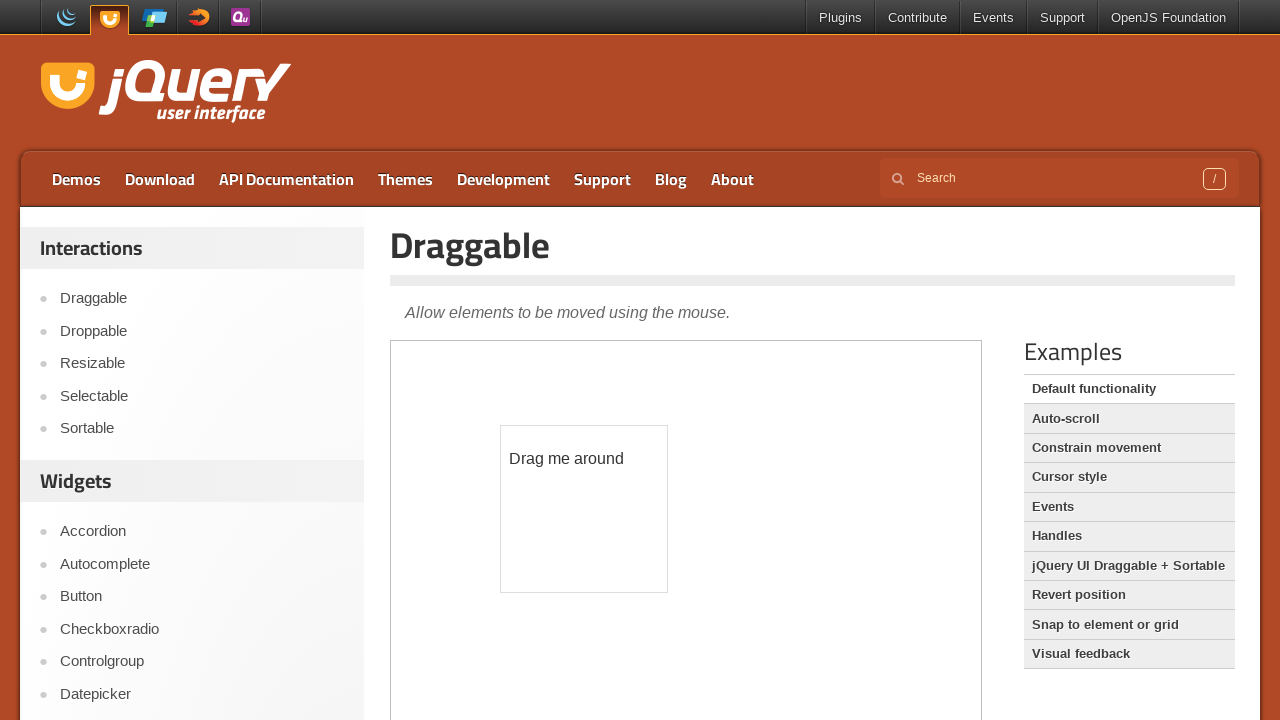